Tests the UCSC campus directory advanced search by entering an email address and submitting the search form, then verifying search results are displayed.

Starting URL: https://campusdirectory.ucsc.edu/cd_advanced

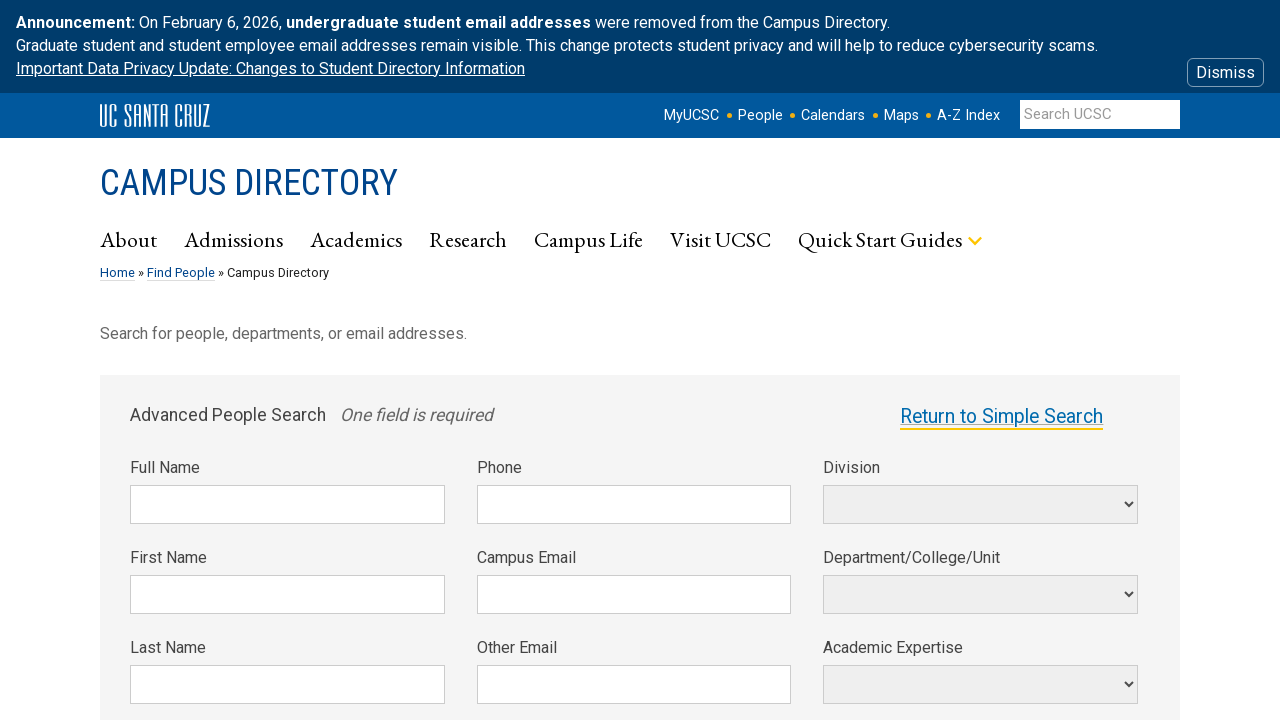

Filled email search box with 'jsmith@ucsc.edu' on input[name='data[mail][0]']
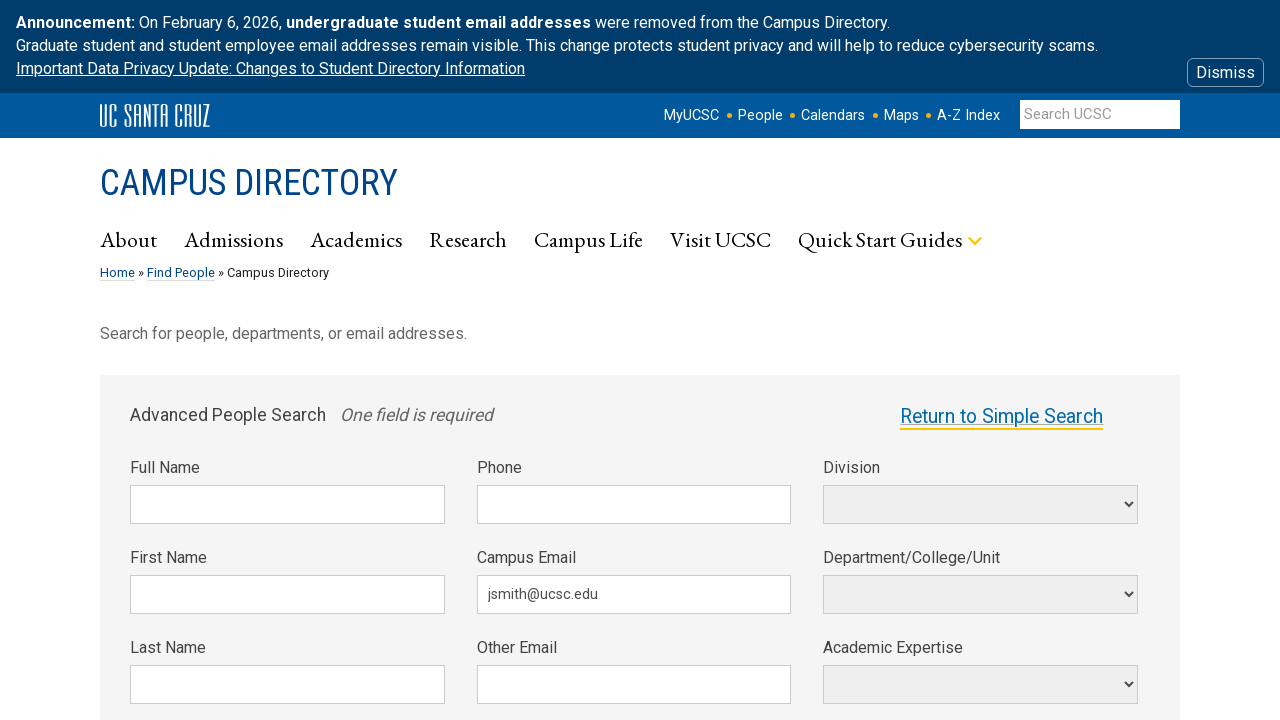

Submitted email search by pressing Enter on input[name='data[mail][0]']
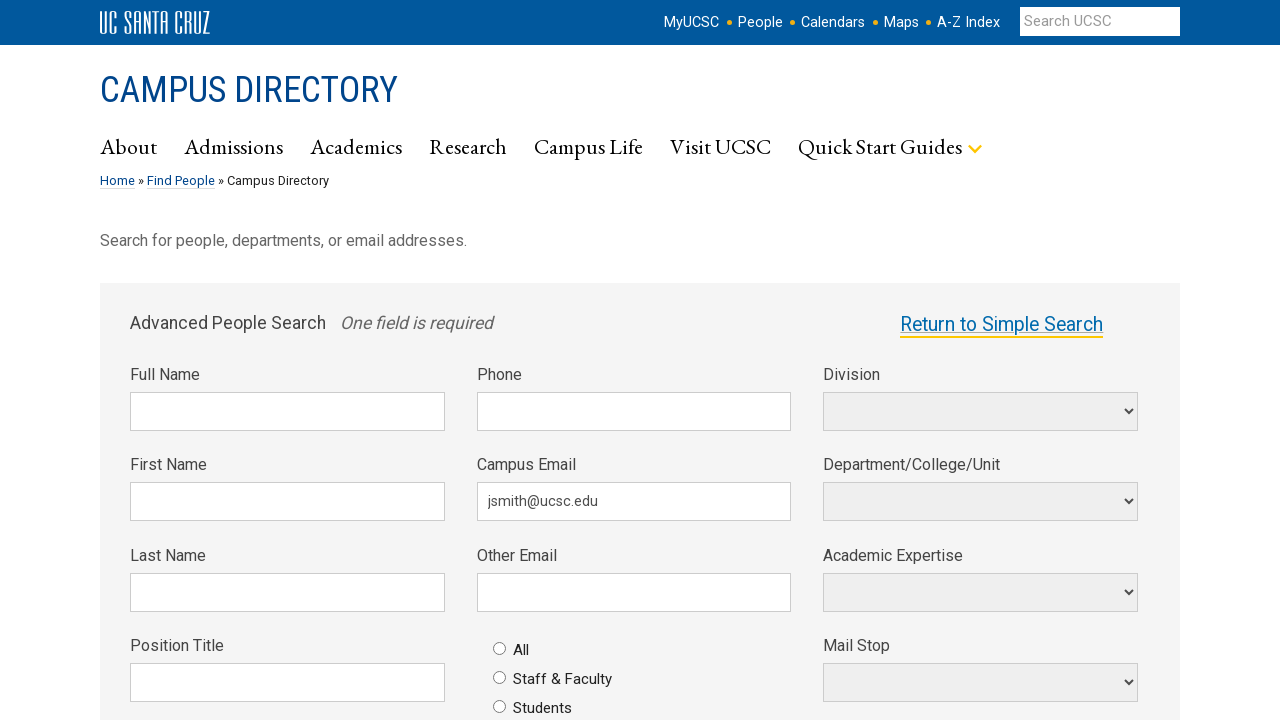

Email search results loaded
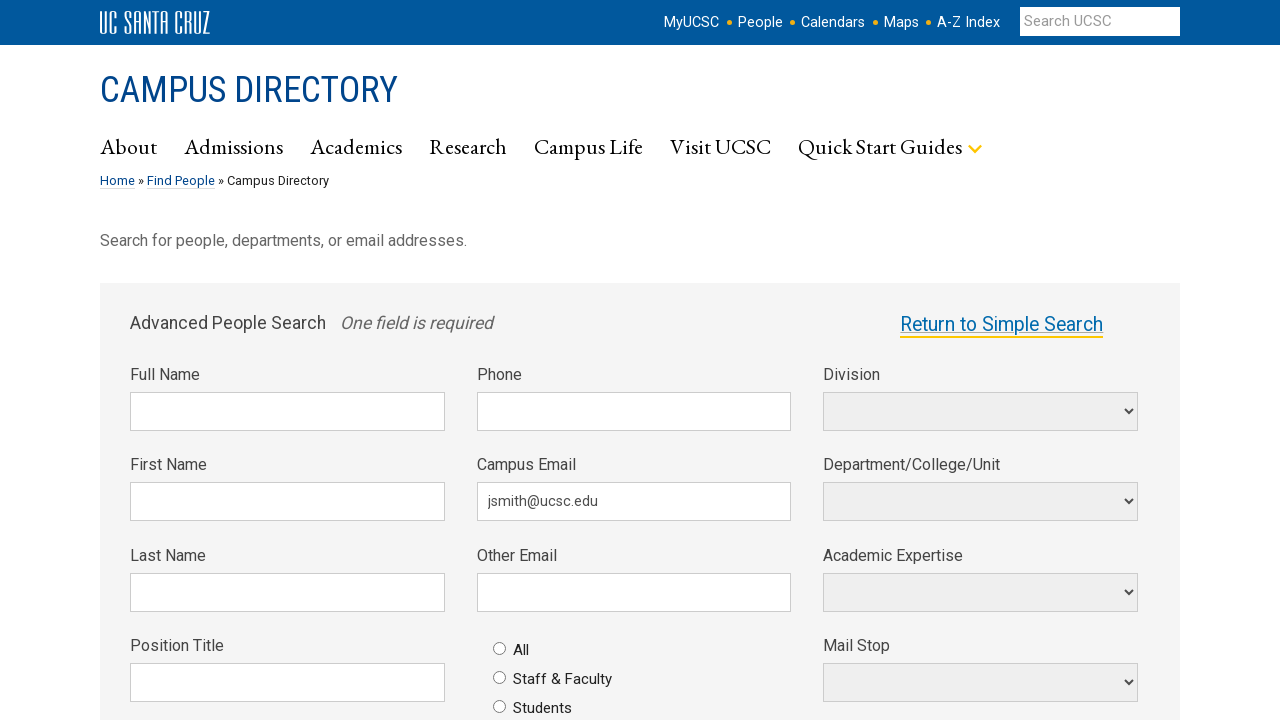

Cleared email search box on input[name='data[mail][0]']
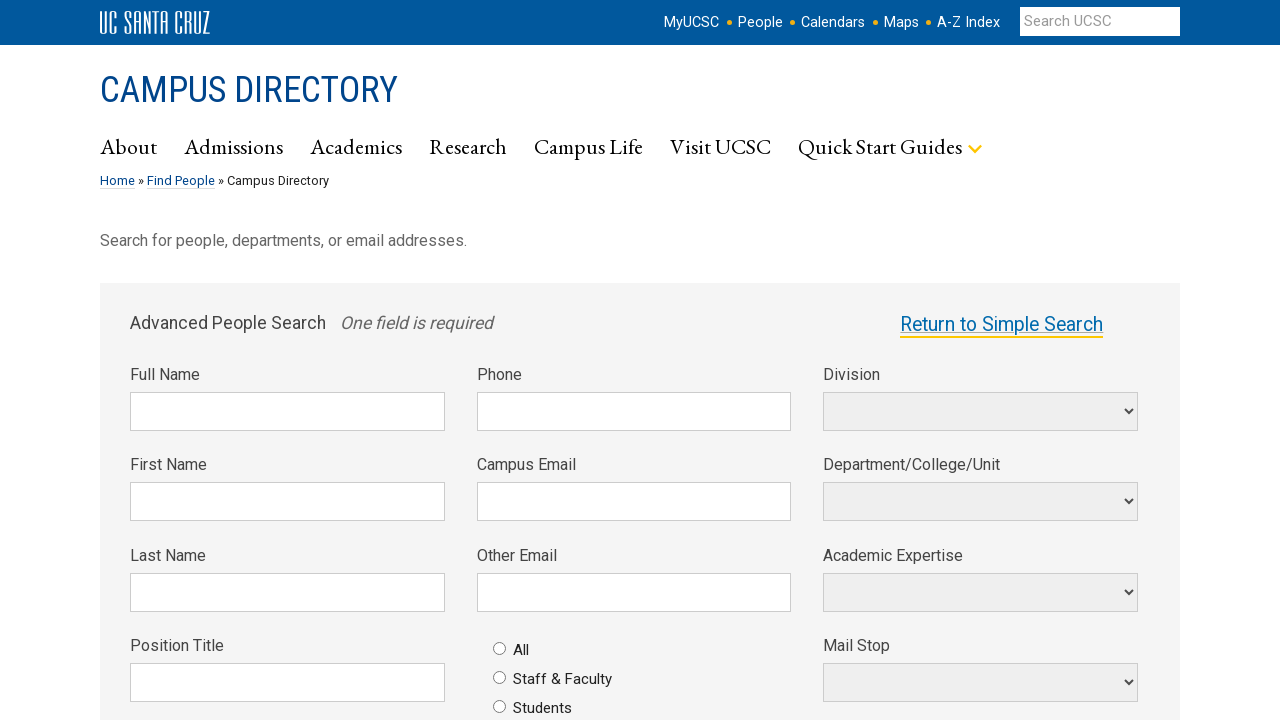

Filled name search box with 'John Smith' on input[name='data[cn][0]']
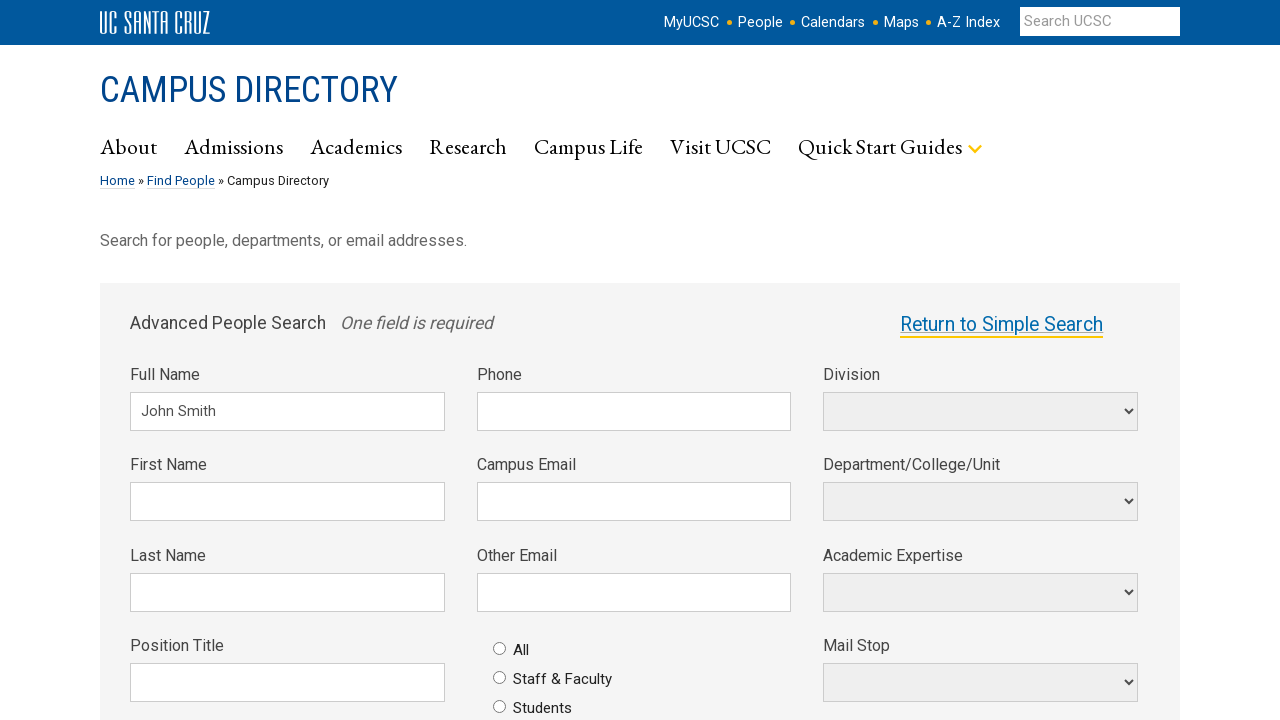

Submitted name search by pressing Enter on input[name='data[cn][0]']
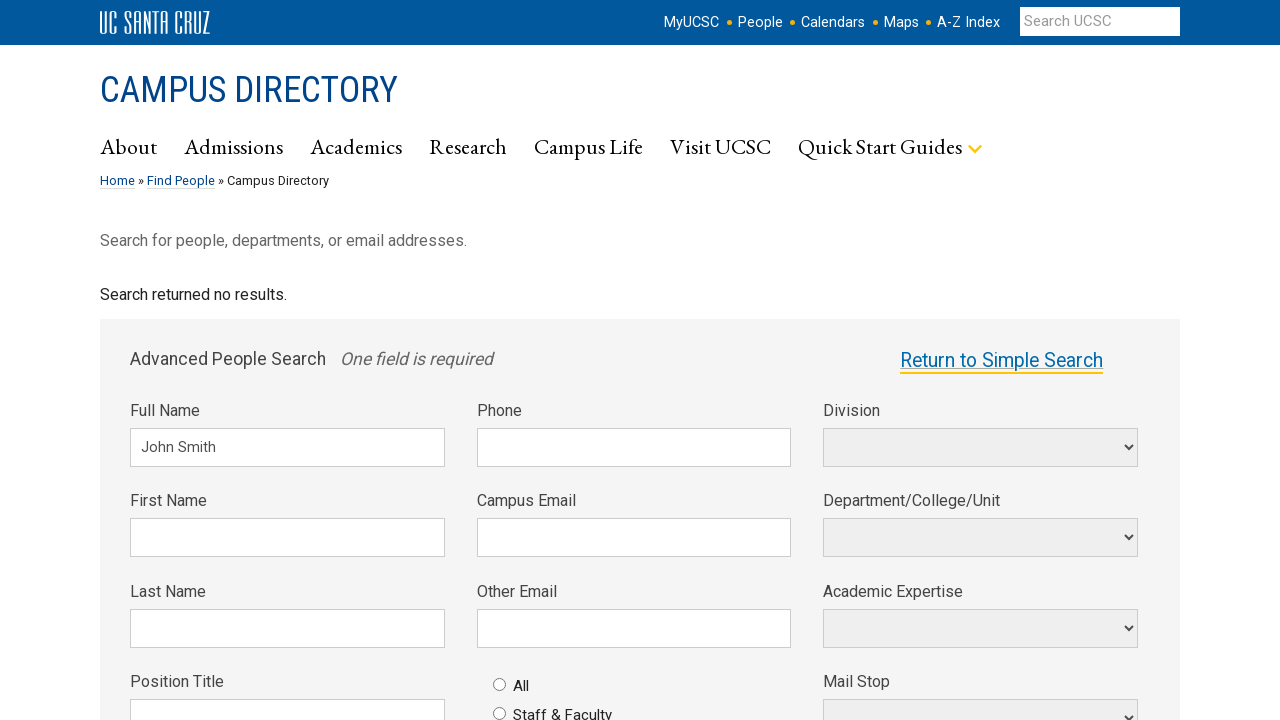

Name search results loaded
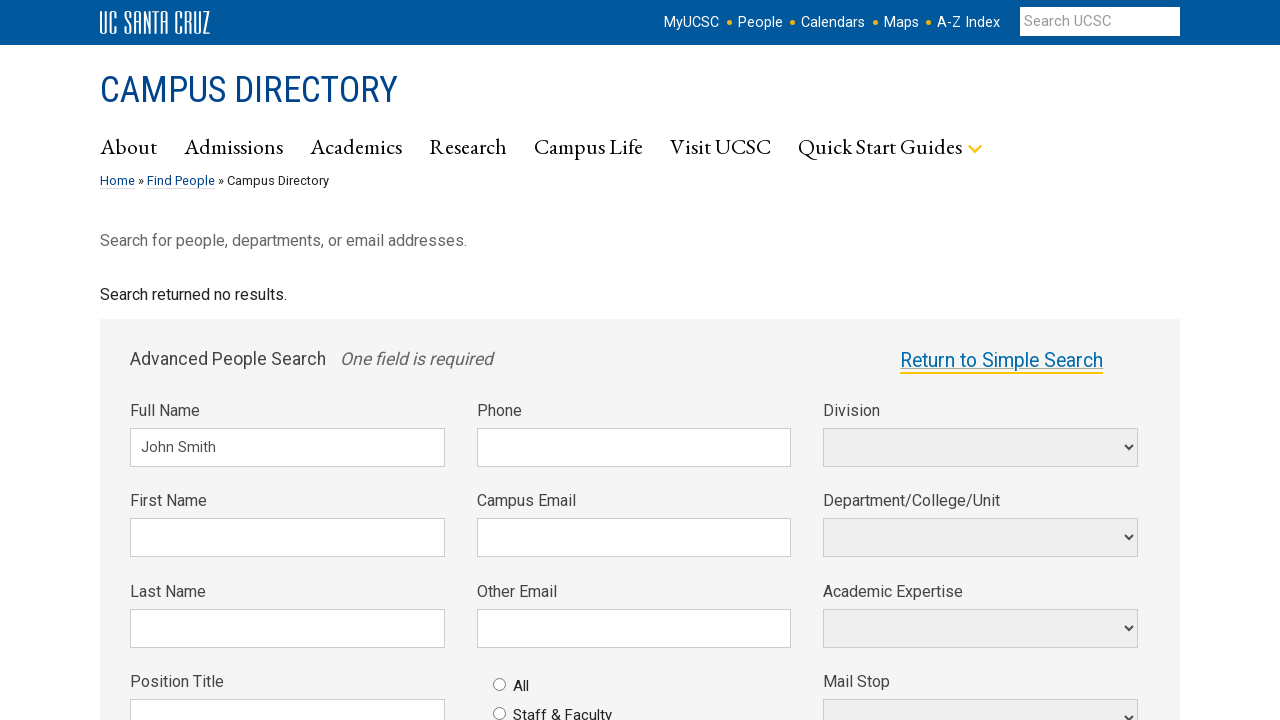

Cleared name search box on input[name='data[cn][0]']
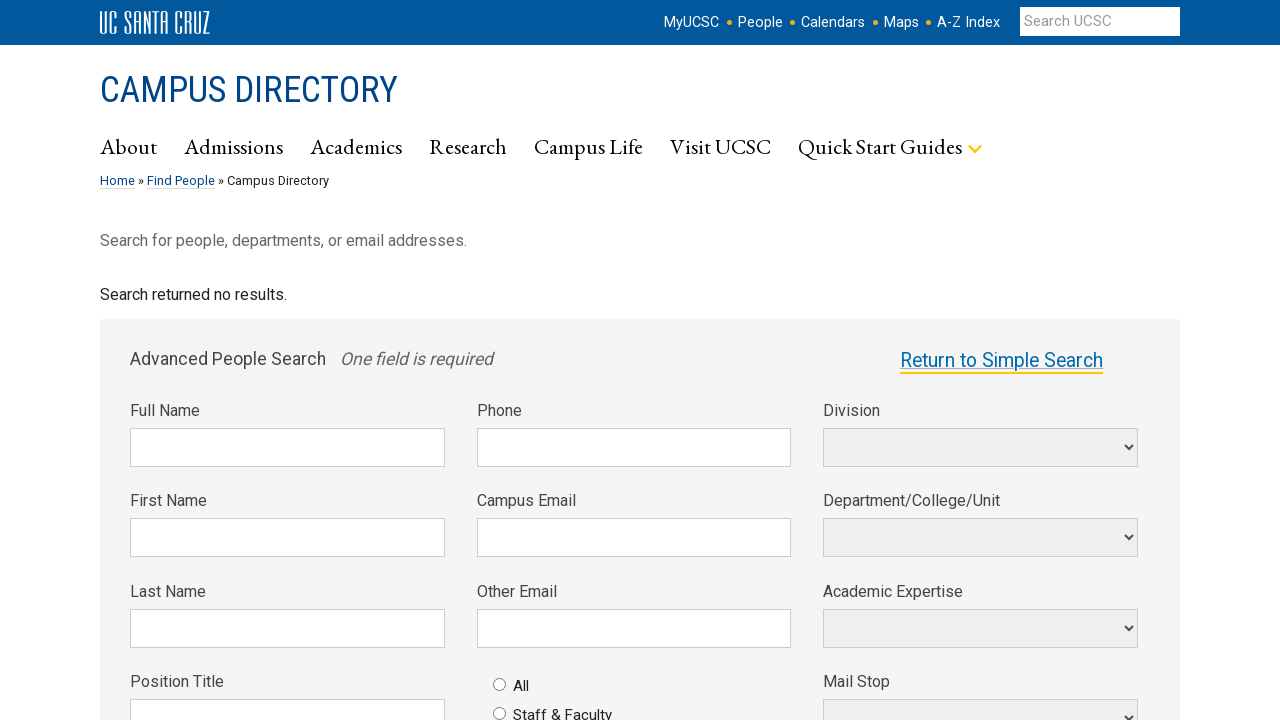

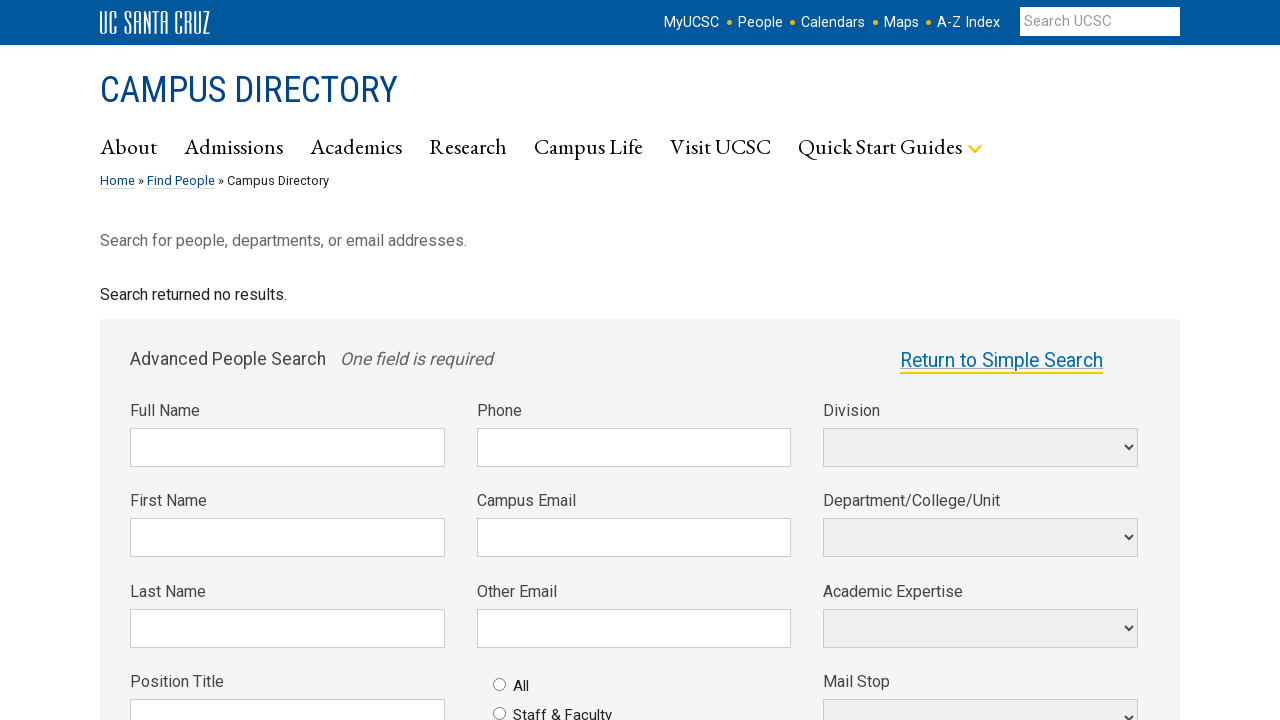